Tests jQuery UI drag-and-drop and resizable widget functionality by interacting with elements within iframes

Starting URL: https://jqueryui.com

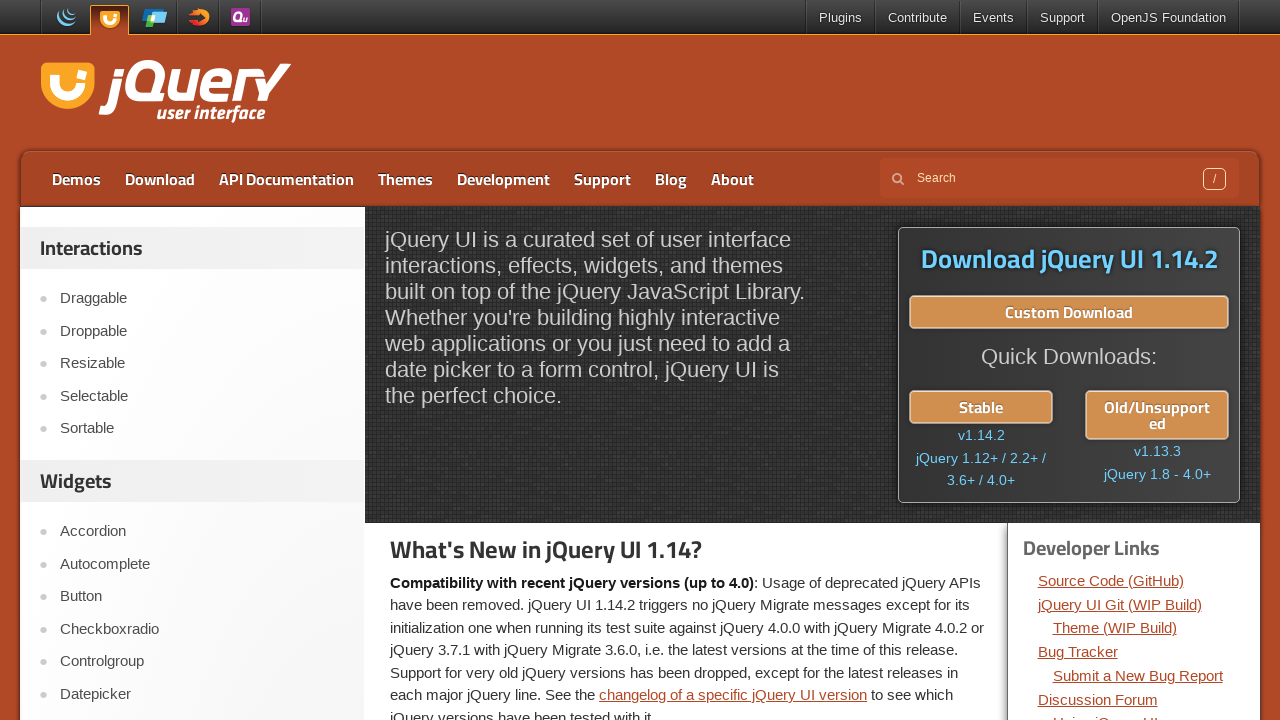

Clicked on Droppable menu item in sidebar at (202, 331) on xpath=//a[text()='Droppable']
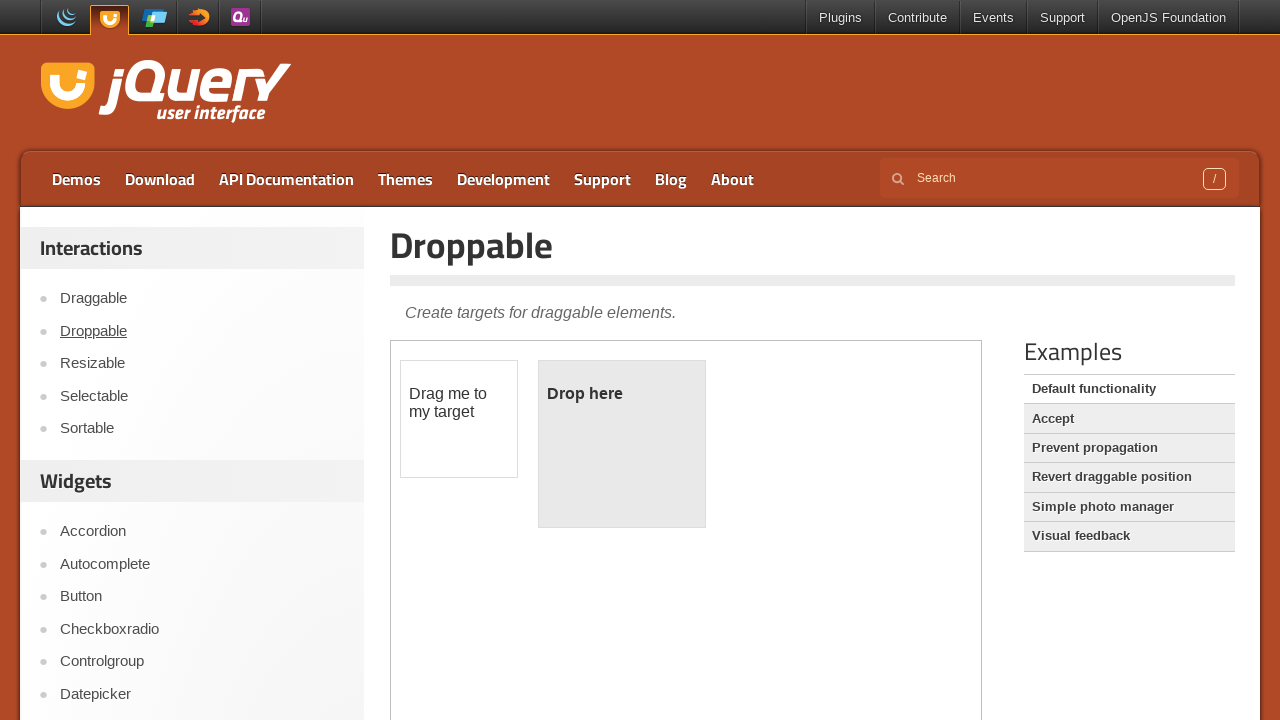

Demo iframe loaded
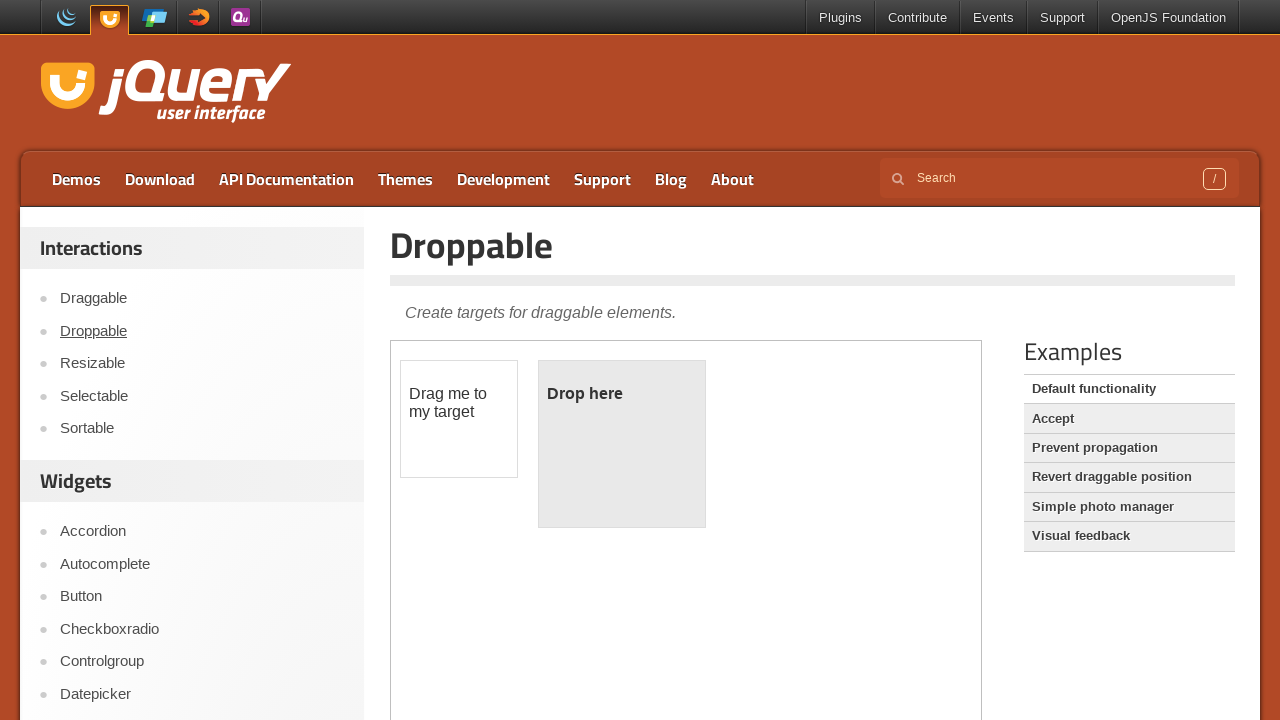

Located demo iframe
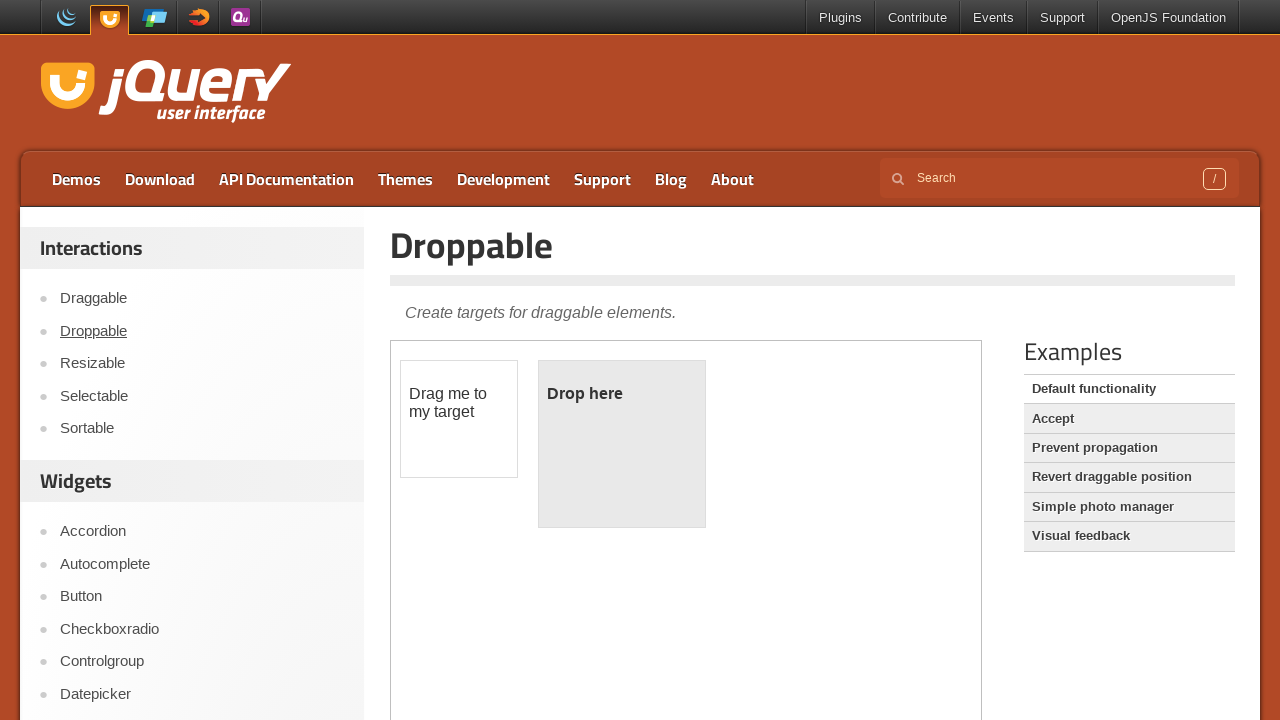

Located draggable element in iframe
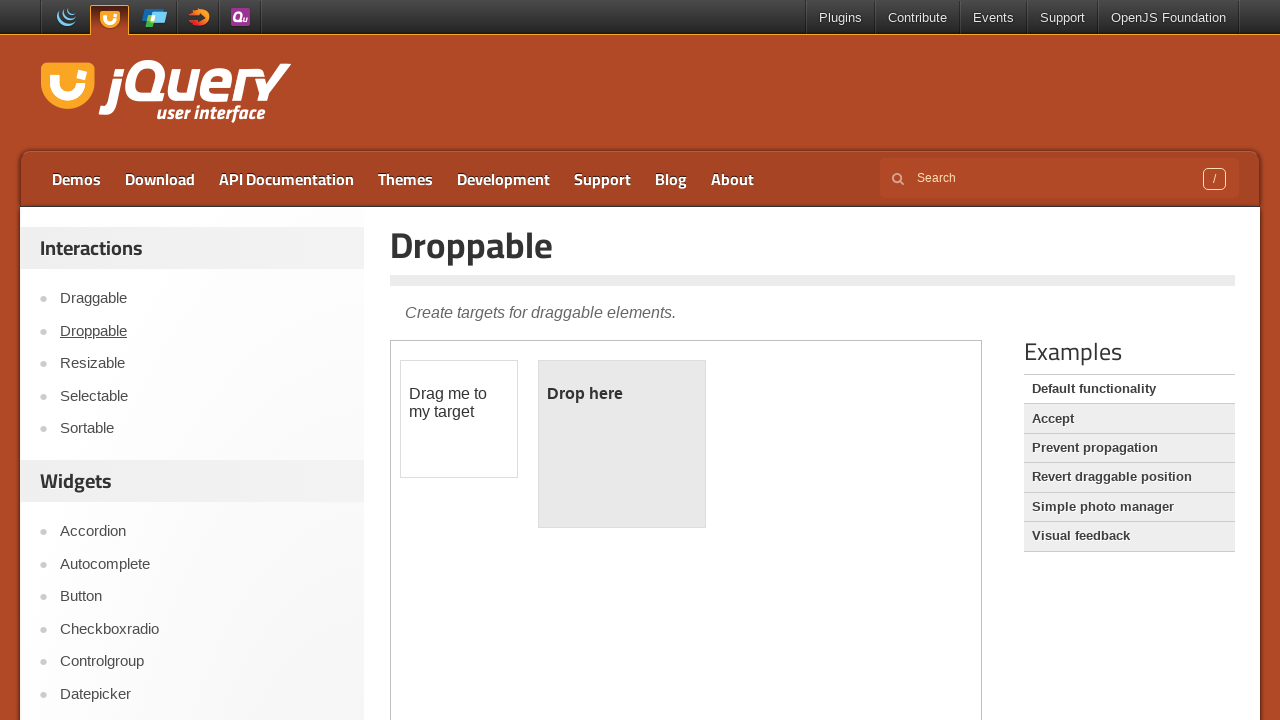

Located droppable element in iframe
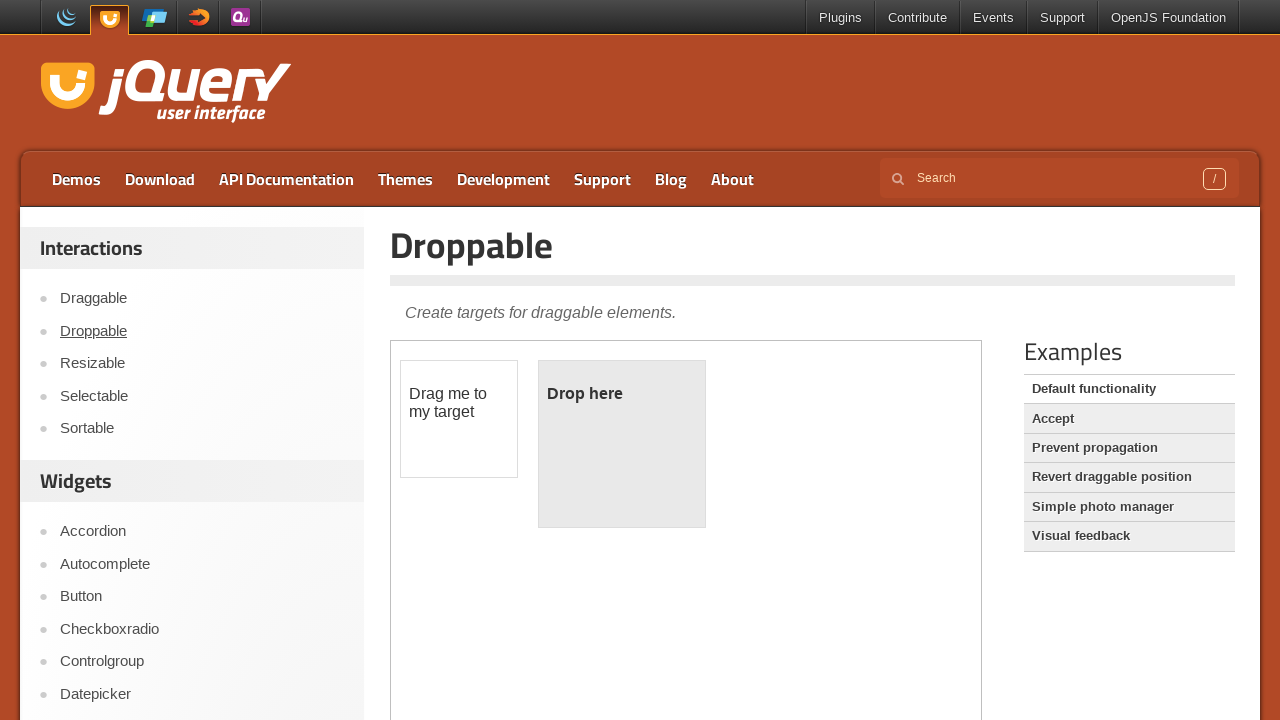

Performed drag and drop operation from draggable to droppable element at (622, 444)
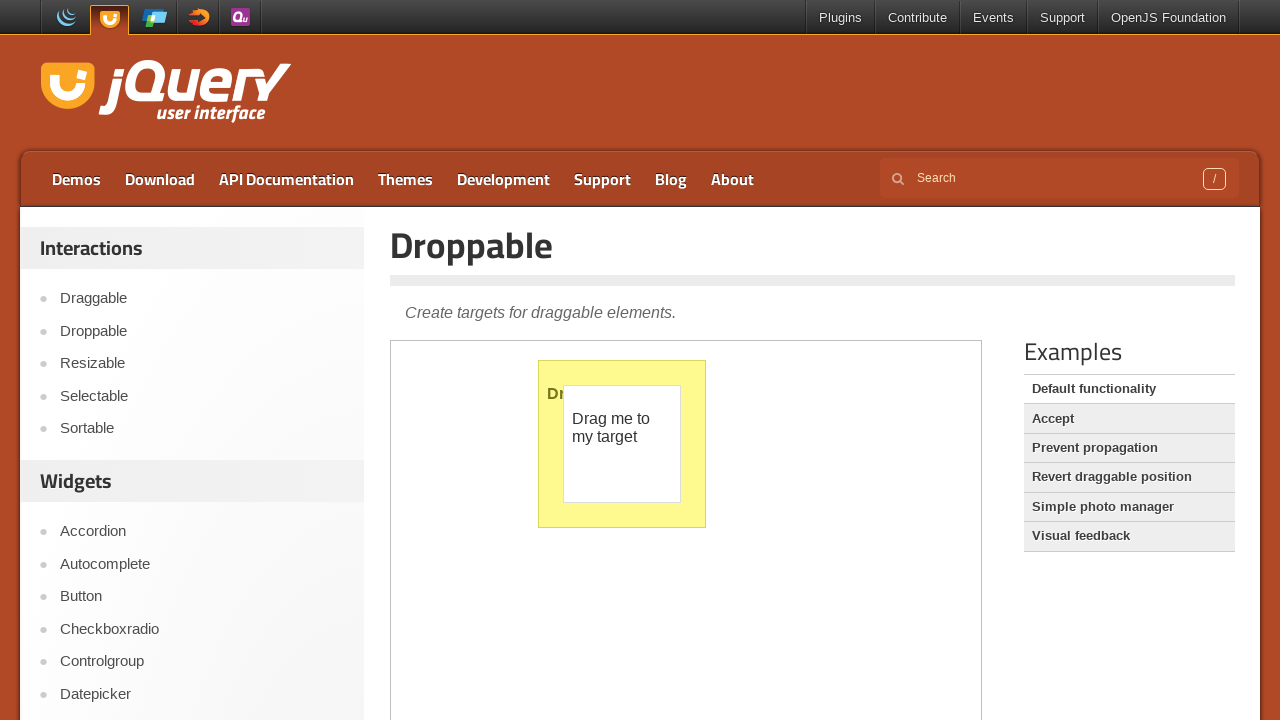

Clicked on Resizable menu item at (202, 364) on xpath=//a[text()='Resizable']
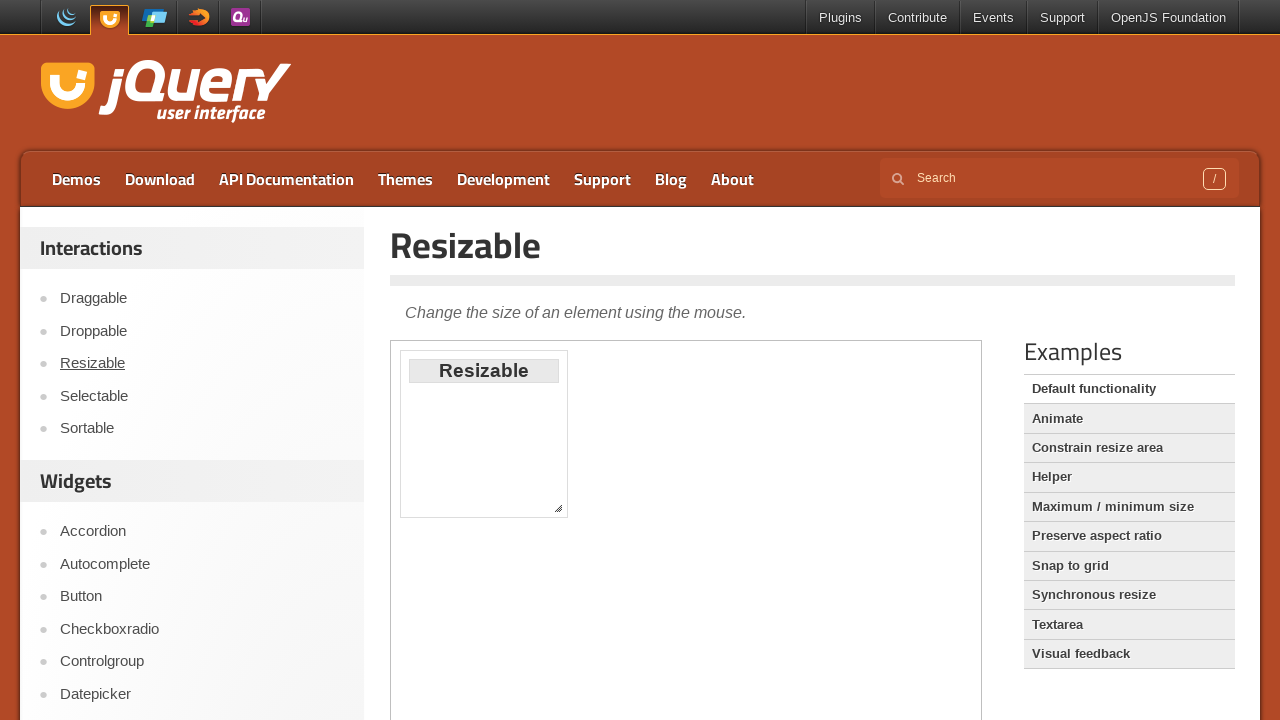

Resizable demo iframe loaded
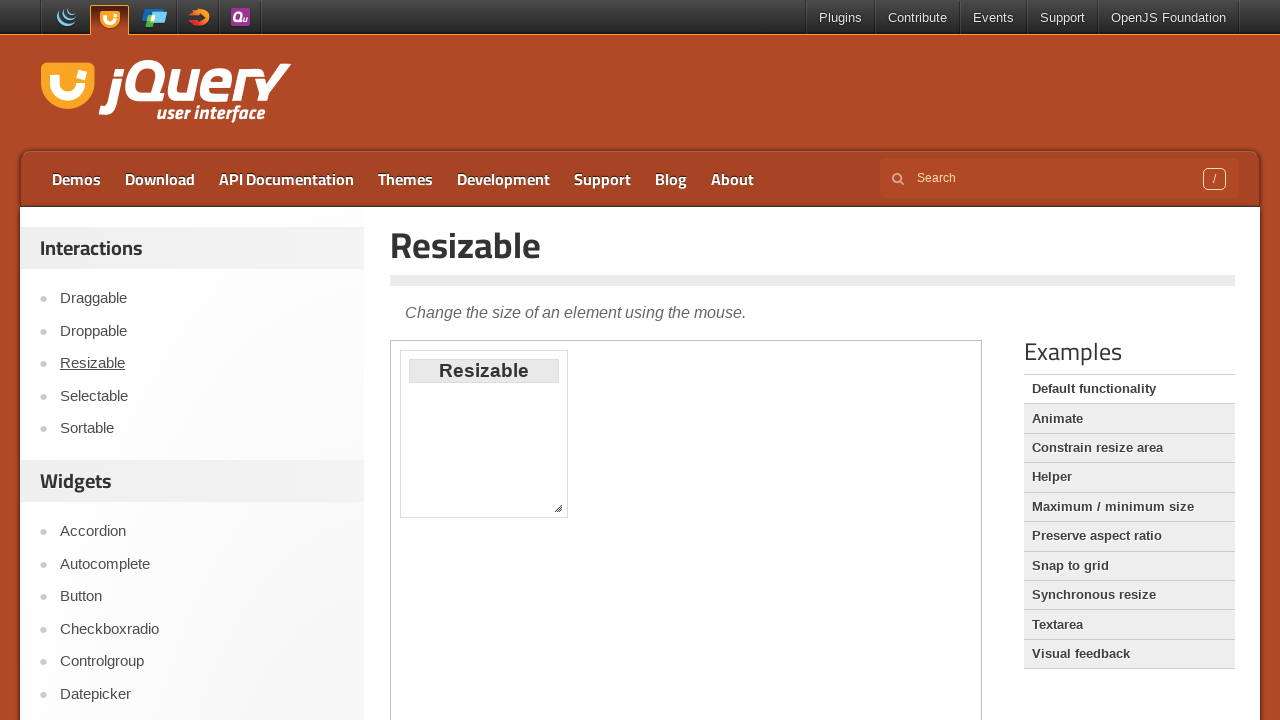

Located resizable demo iframe
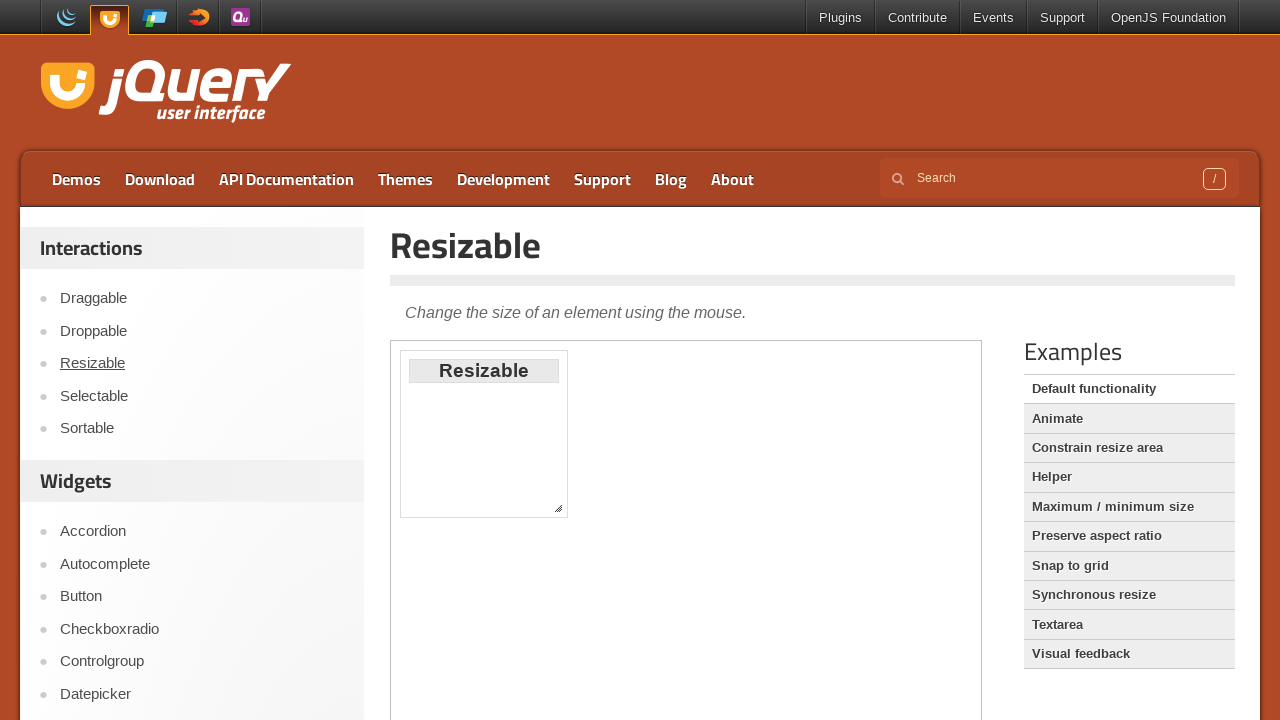

Located southeast resize handle
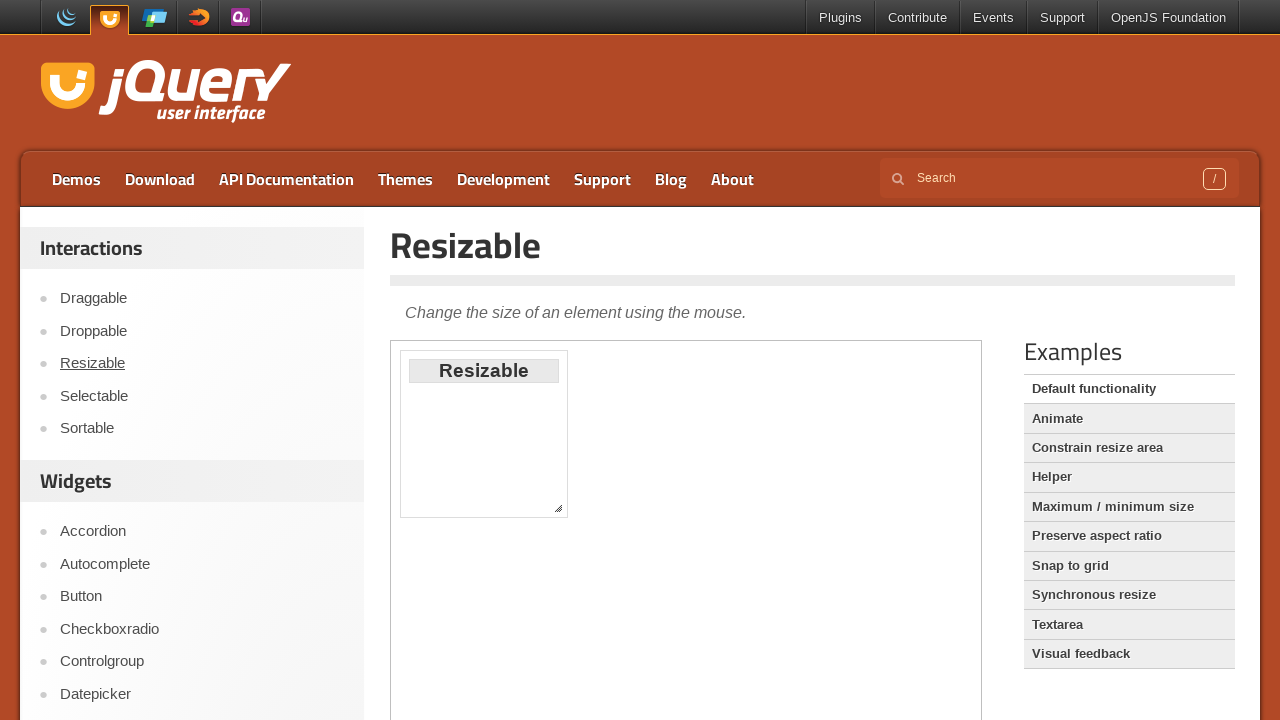

Retrieved bounding box of resize handle
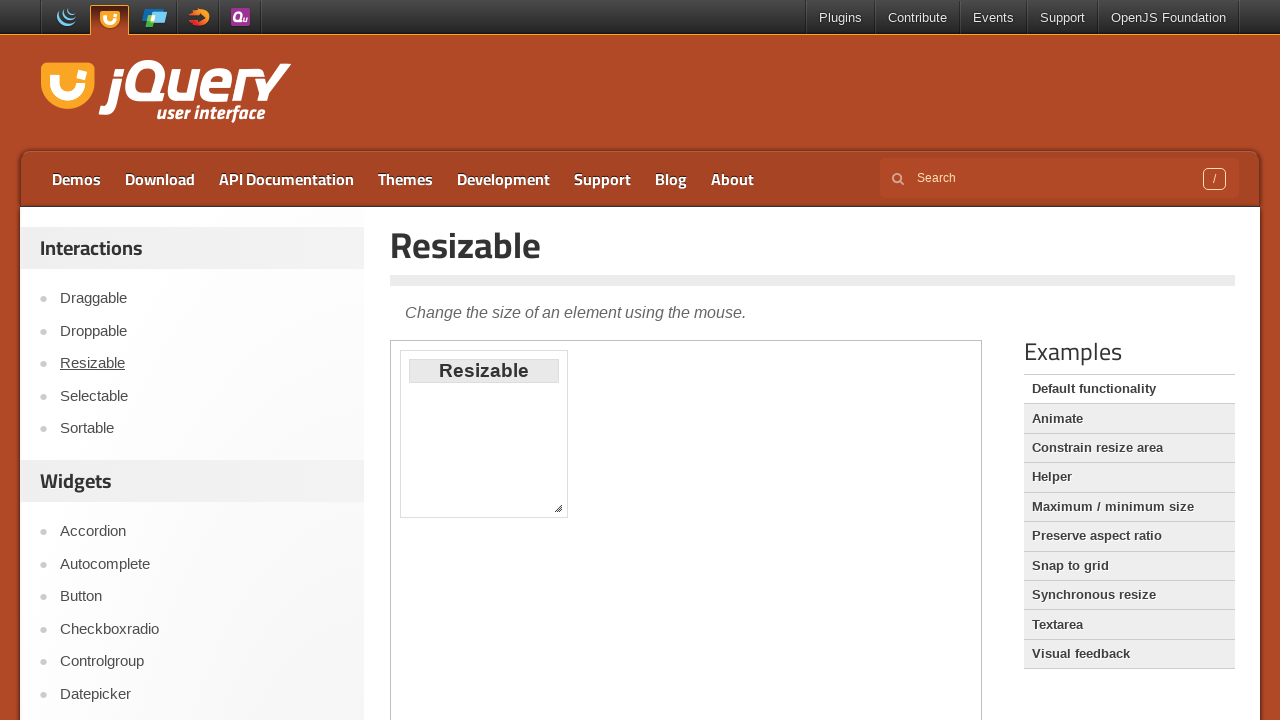

Moved mouse to center of resize handle at (558, 508)
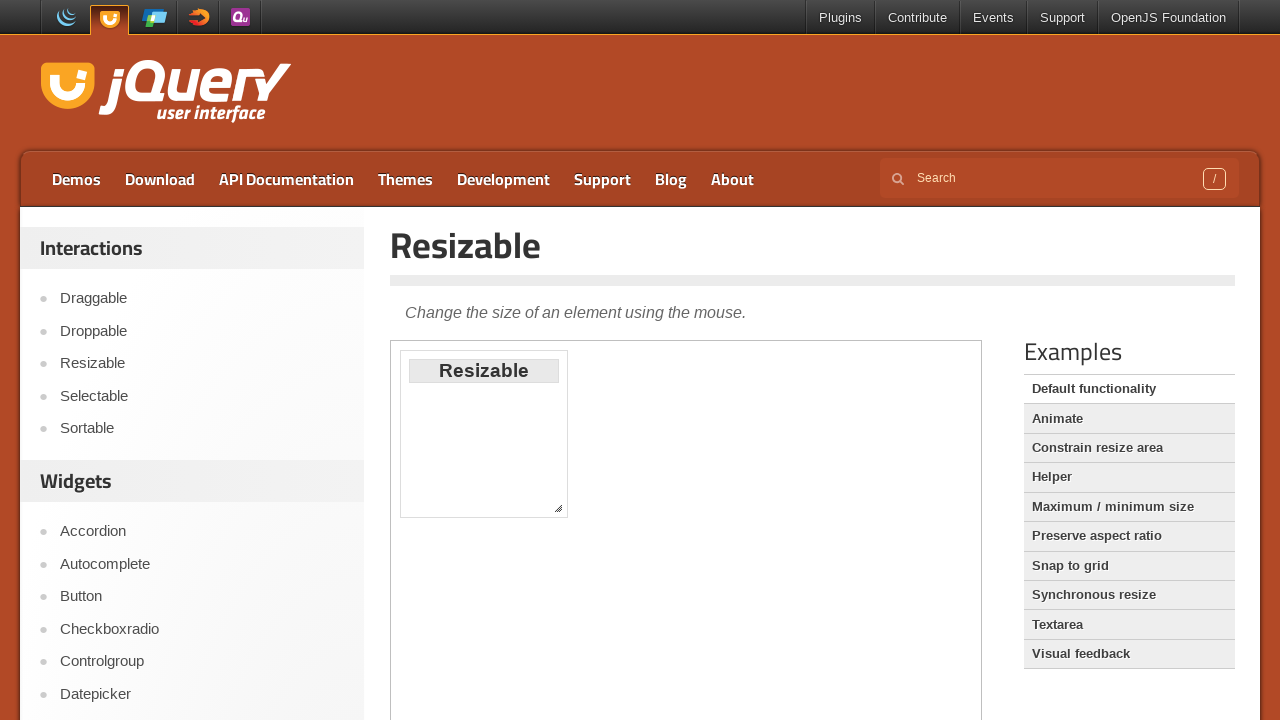

Pressed mouse button down on resize handle at (558, 508)
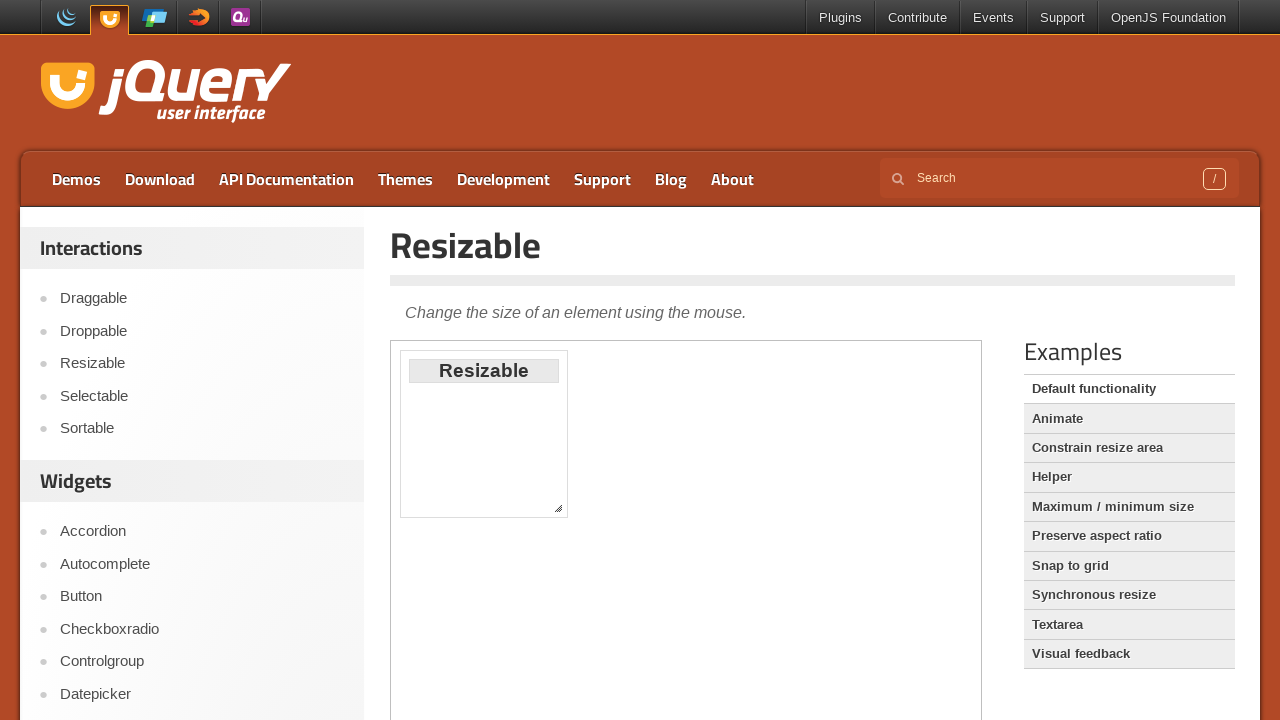

Dragged resize handle 100 pixels right and down at (658, 608)
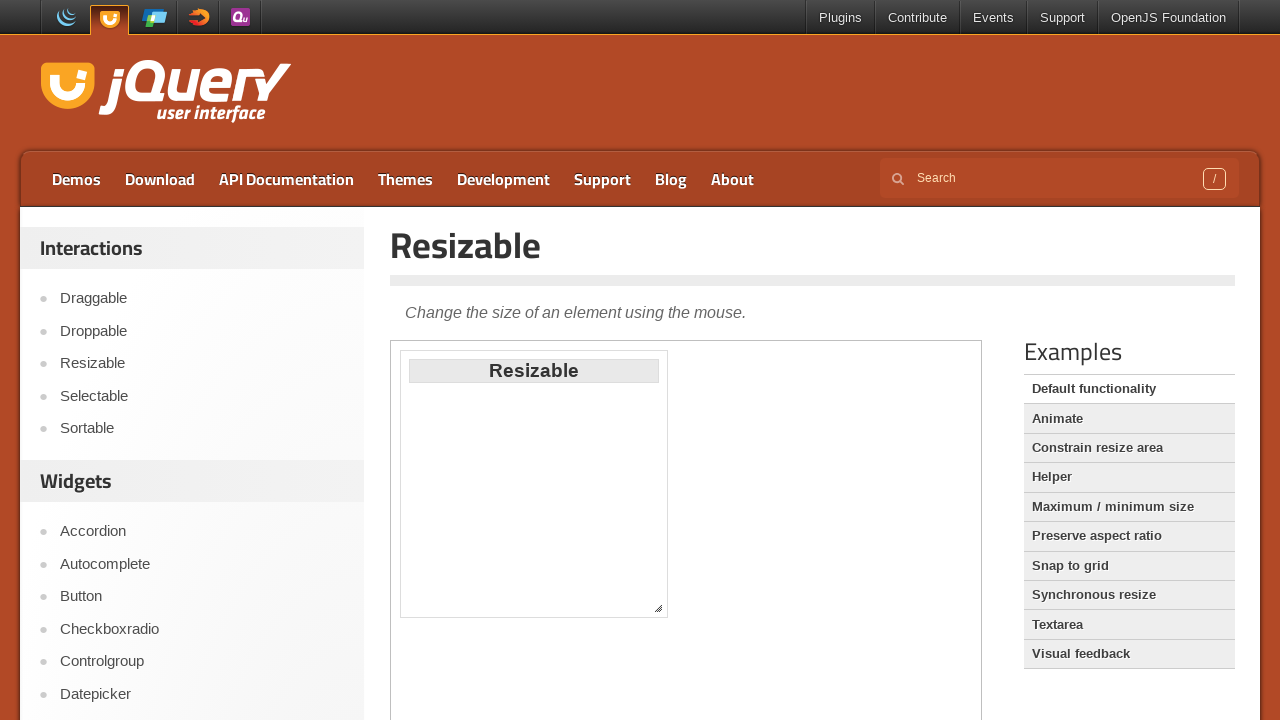

Released mouse button to complete resize operation at (658, 608)
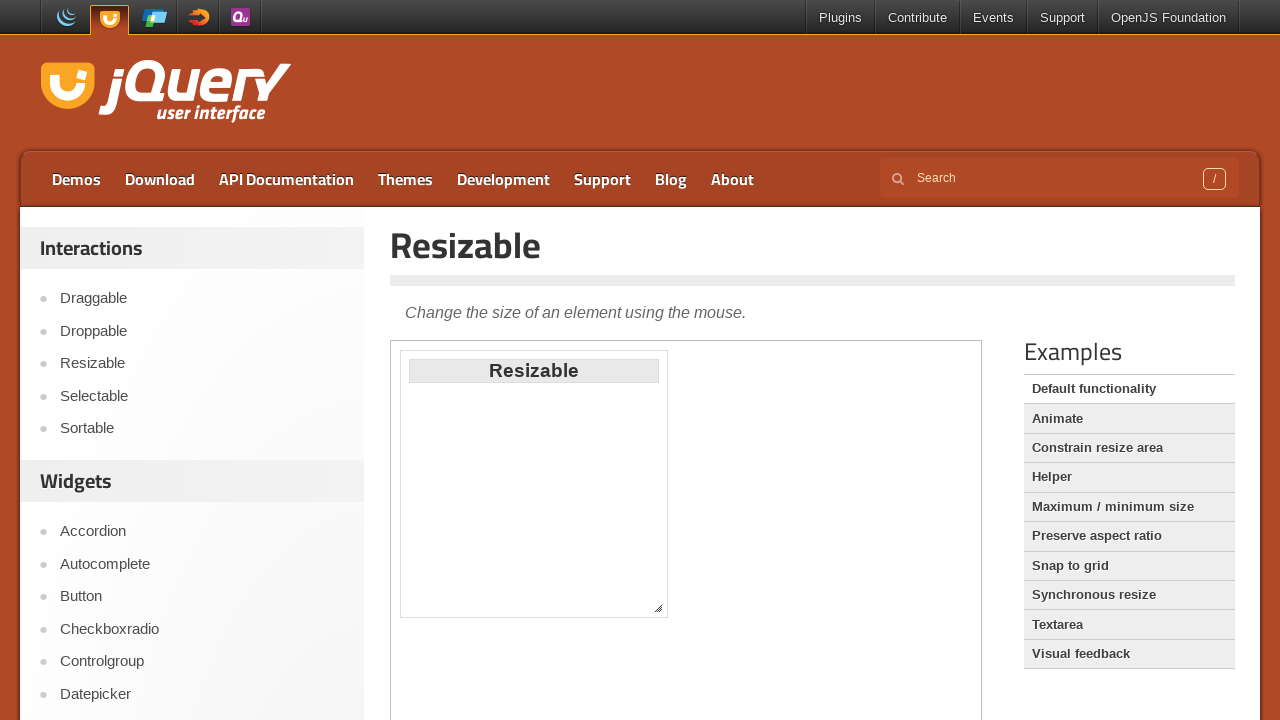

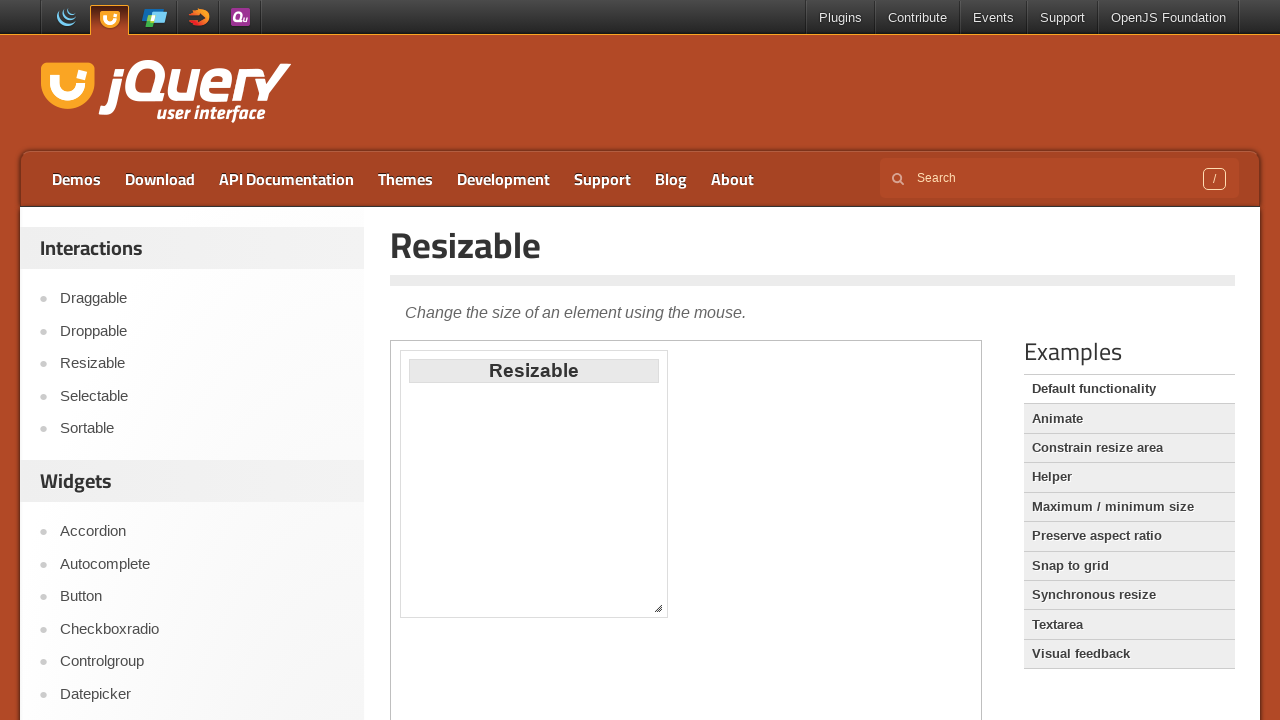